Tests the Web Tables functionality on DemoQA Elements page by verifying existing table data and adding a new row with user information.

Starting URL: https://demoqa.com

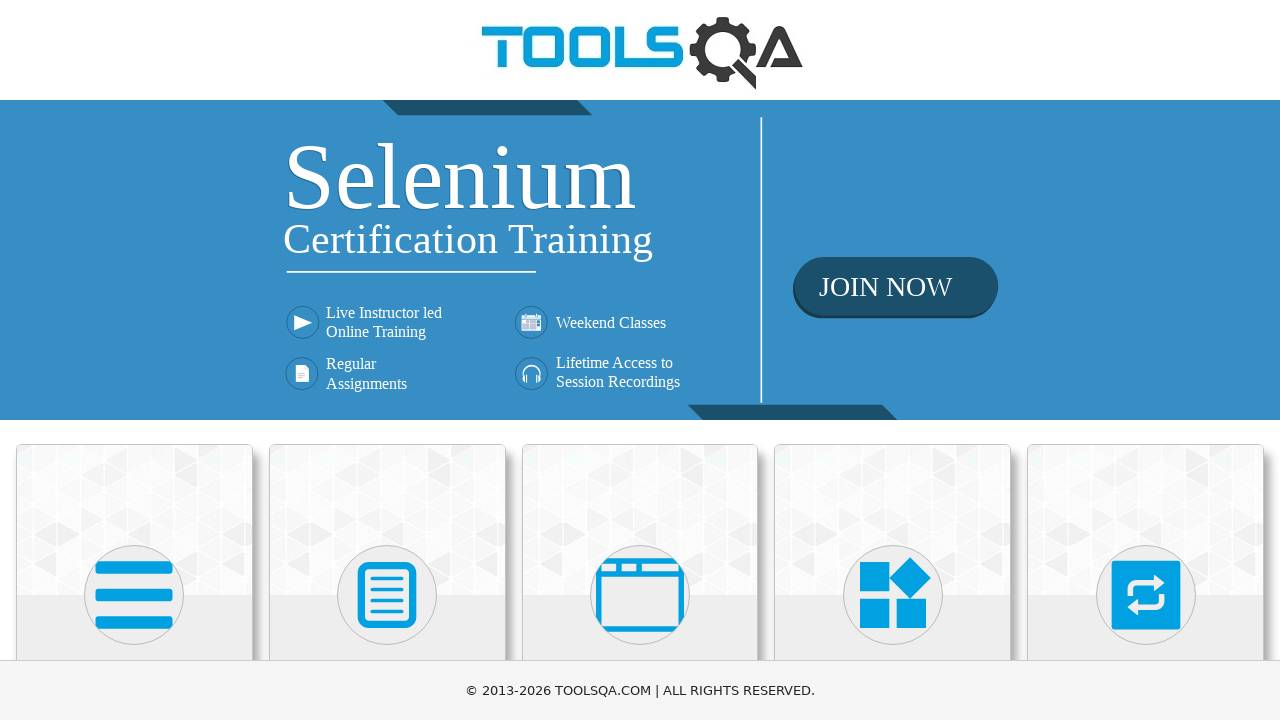

Clicked on Elements card at (134, 360) on text=Elements
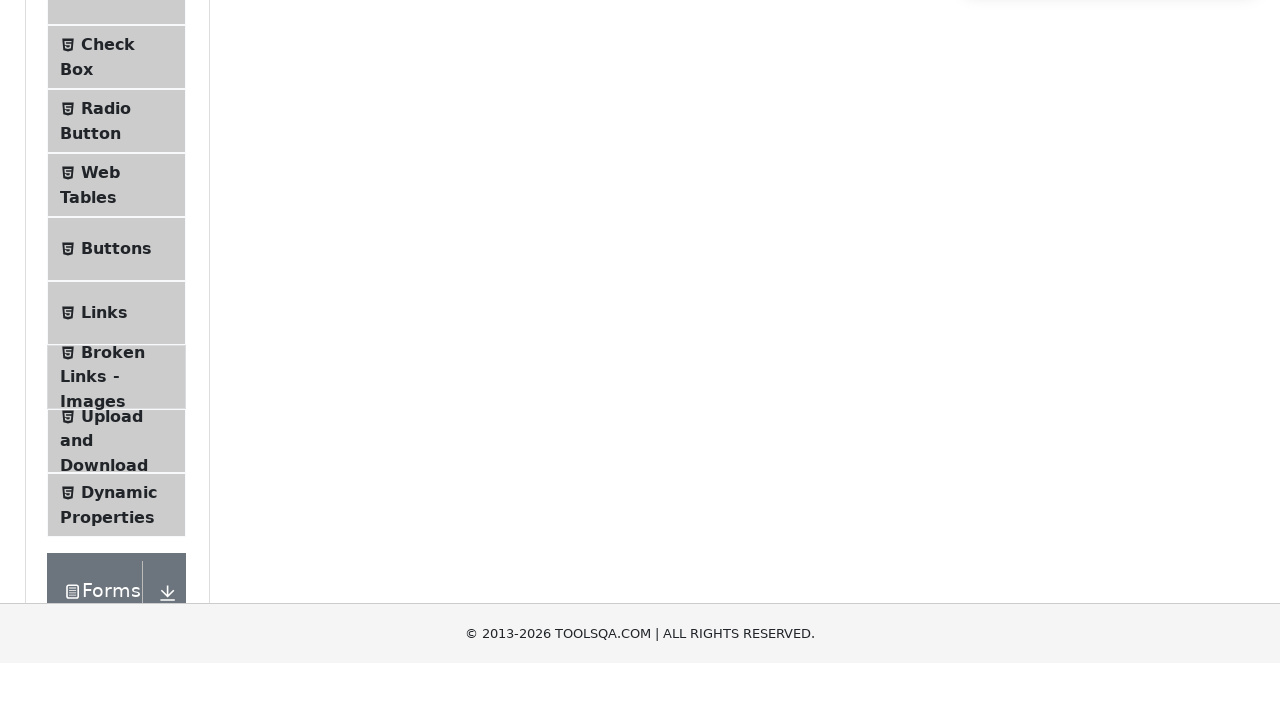

Scrolled Web Tables menu item into view
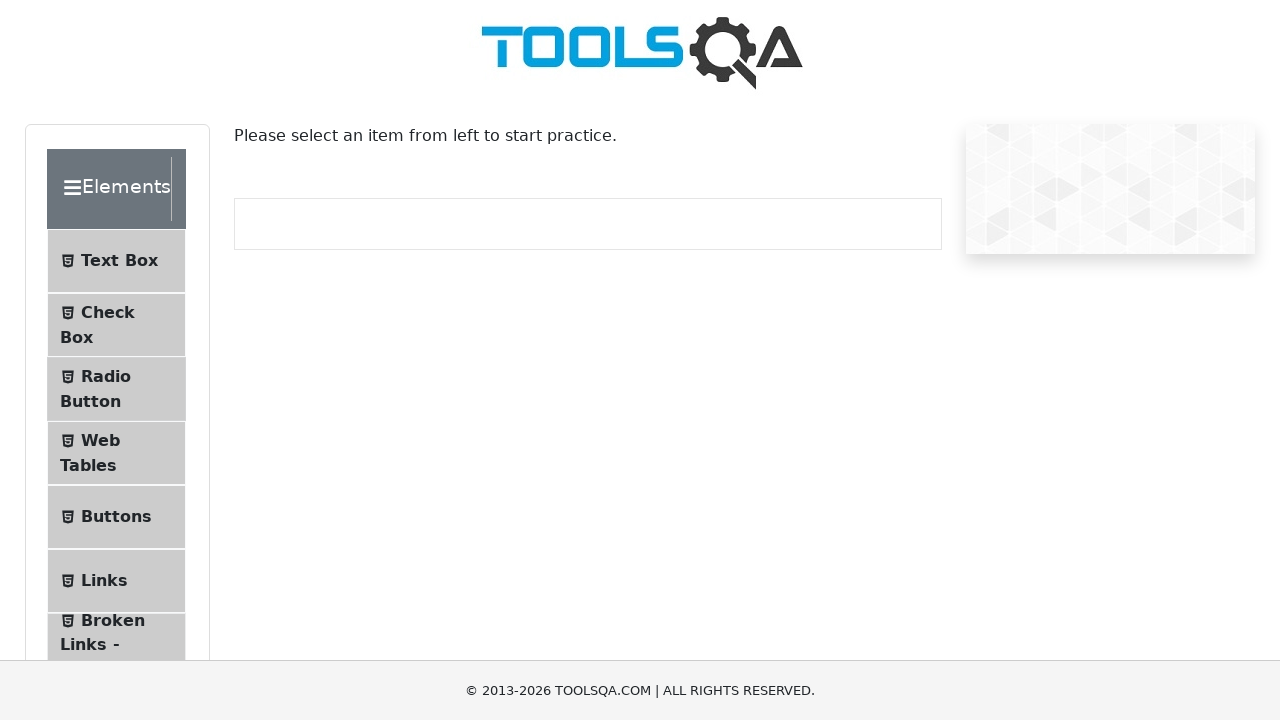

Clicked on Web Tables menu item at (100, 440) on span:has-text('Web Tables')
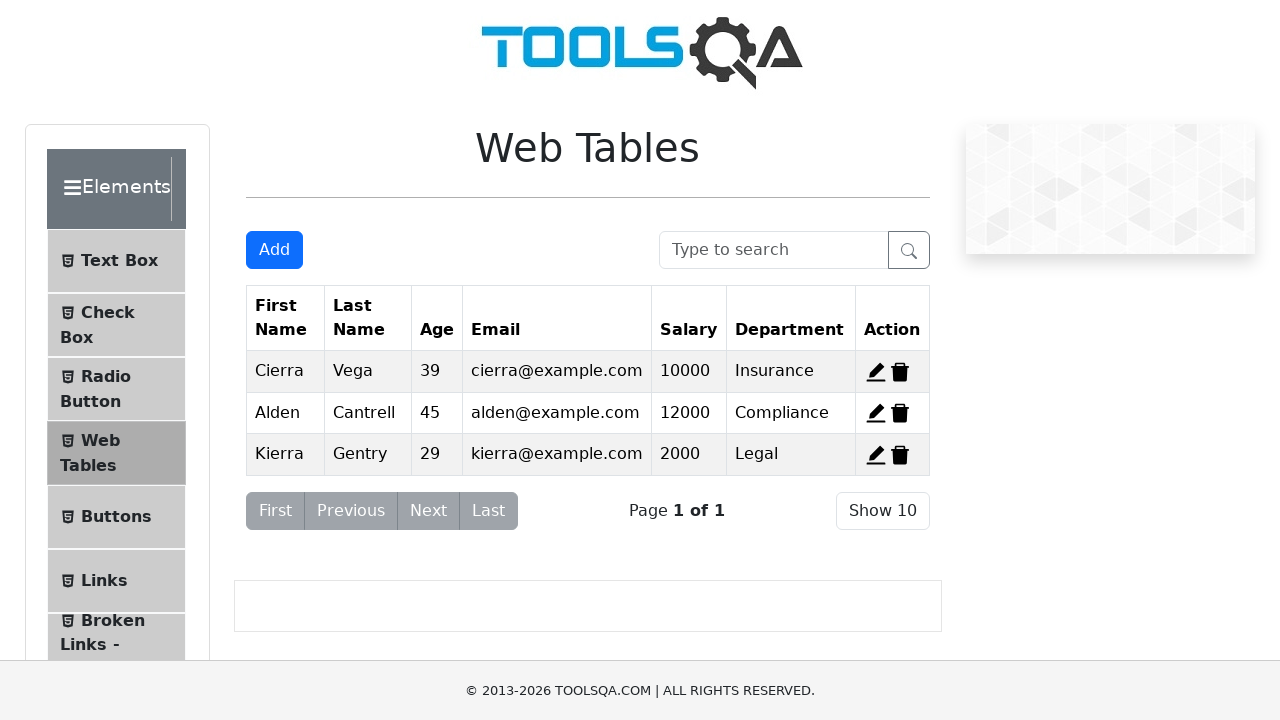

Scrolled Add New Record button into view
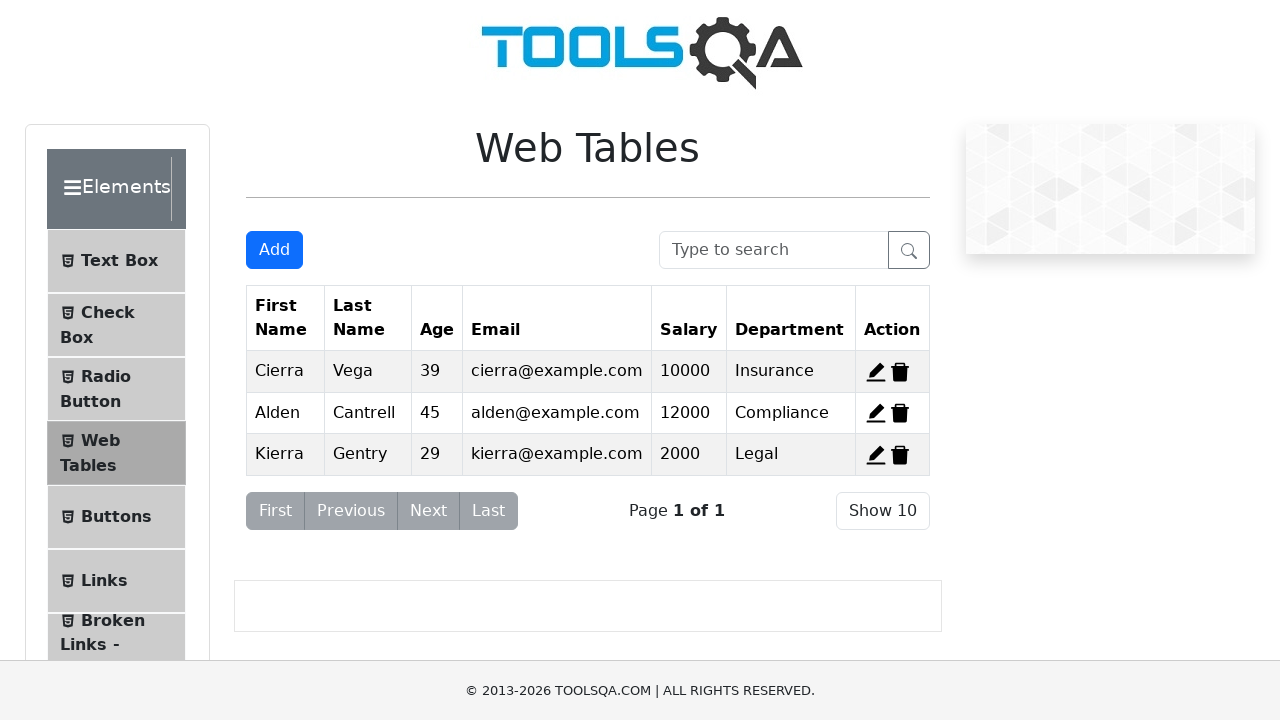

Clicked Add New Record button at (274, 250) on #addNewRecordButton
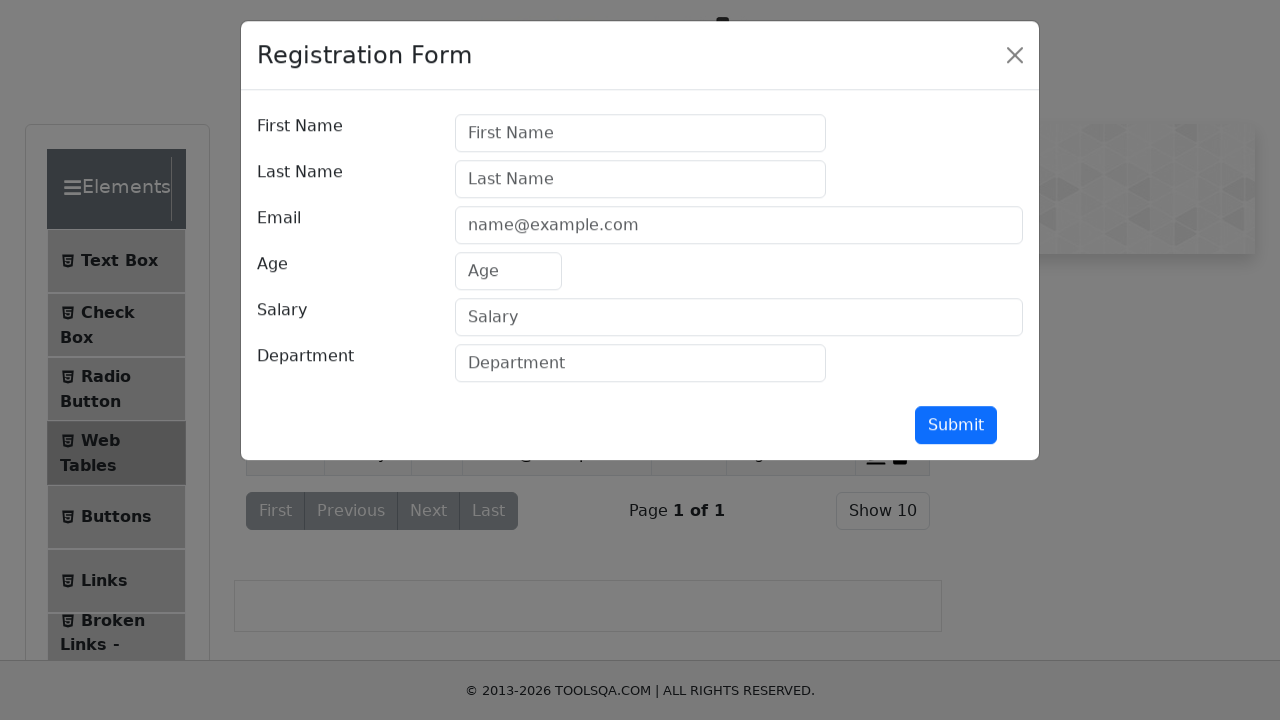

Filled first name field with 'User1' on #firstName
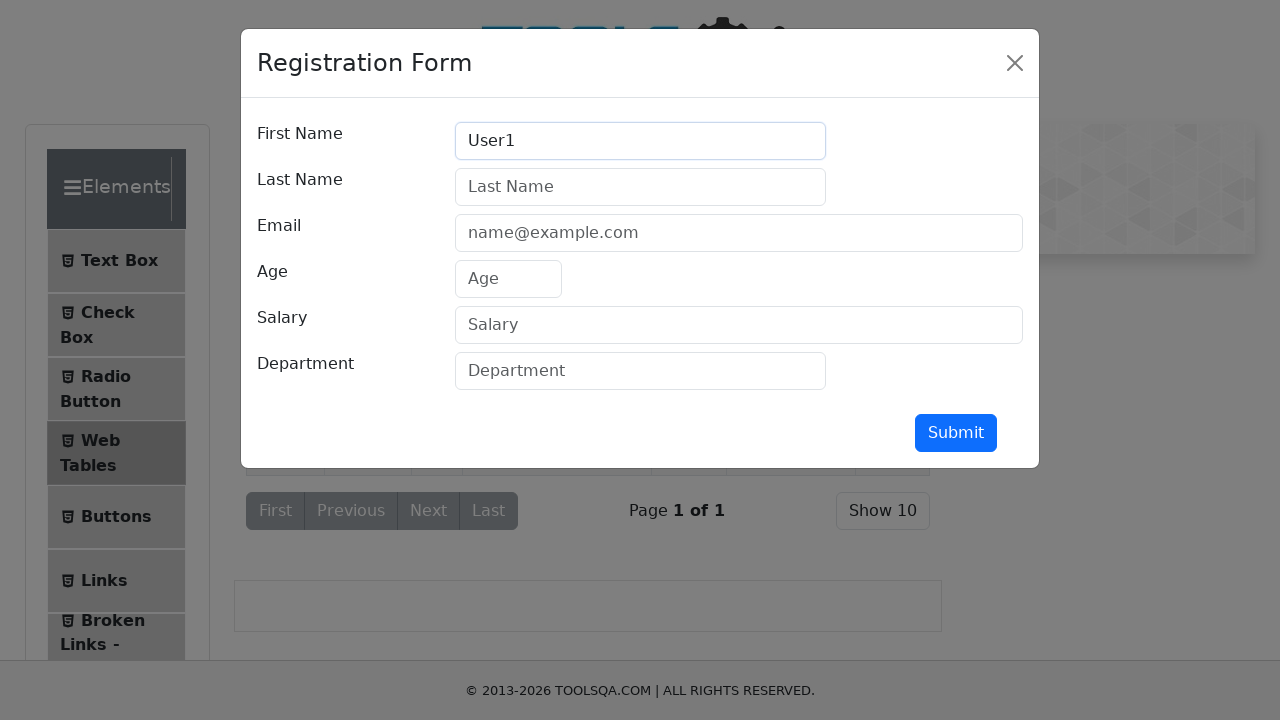

Filled last name field with 'LastName2' on #lastName
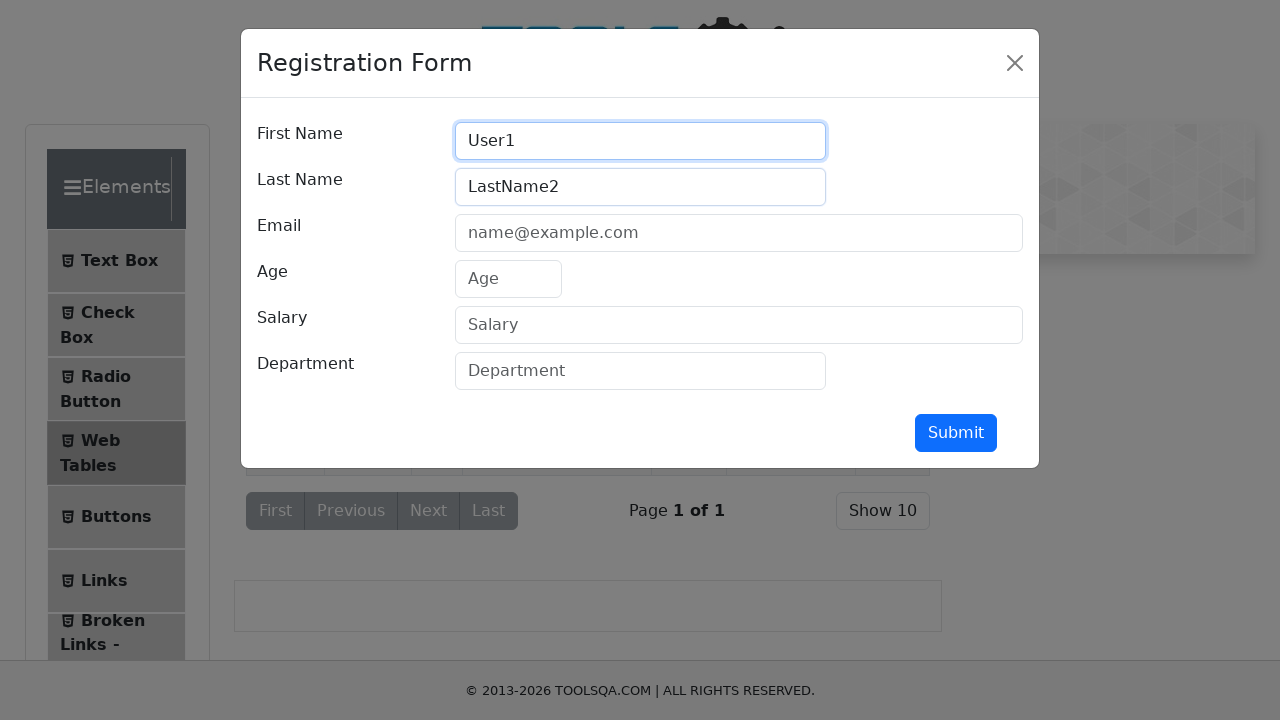

Filled email field with 'test1@testing.com' on #userEmail
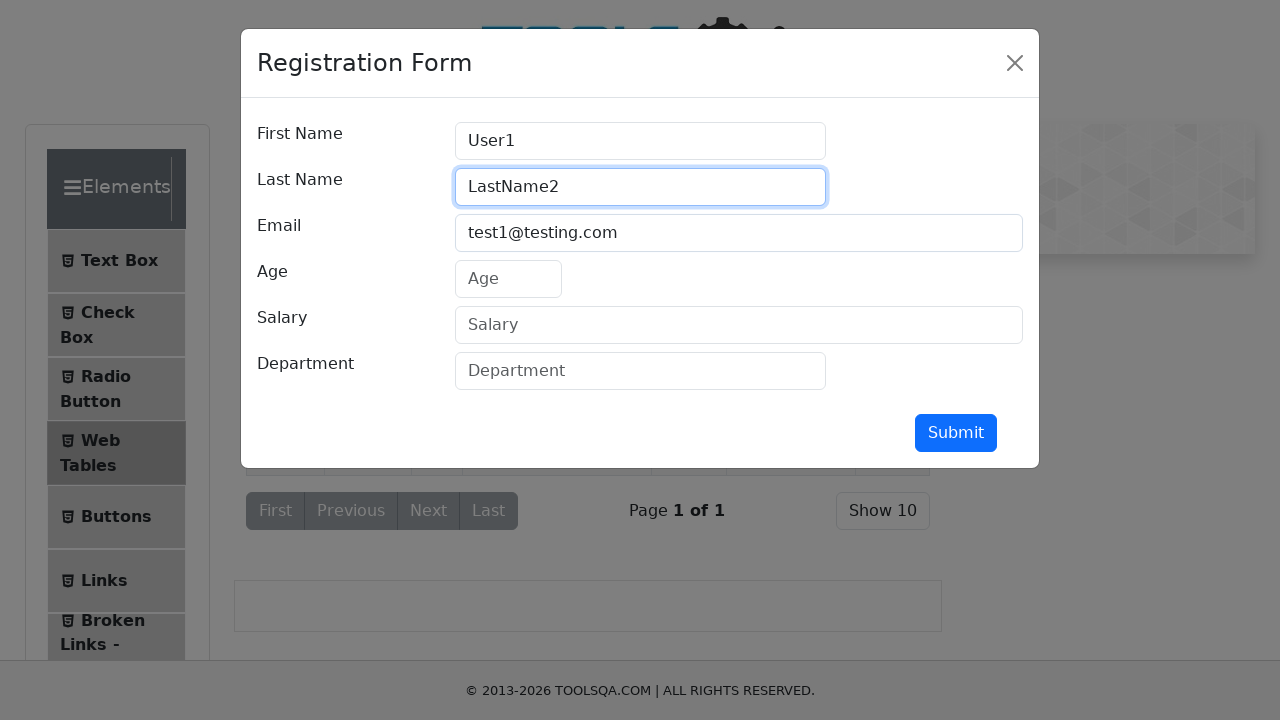

Filled age field with '29' on #age
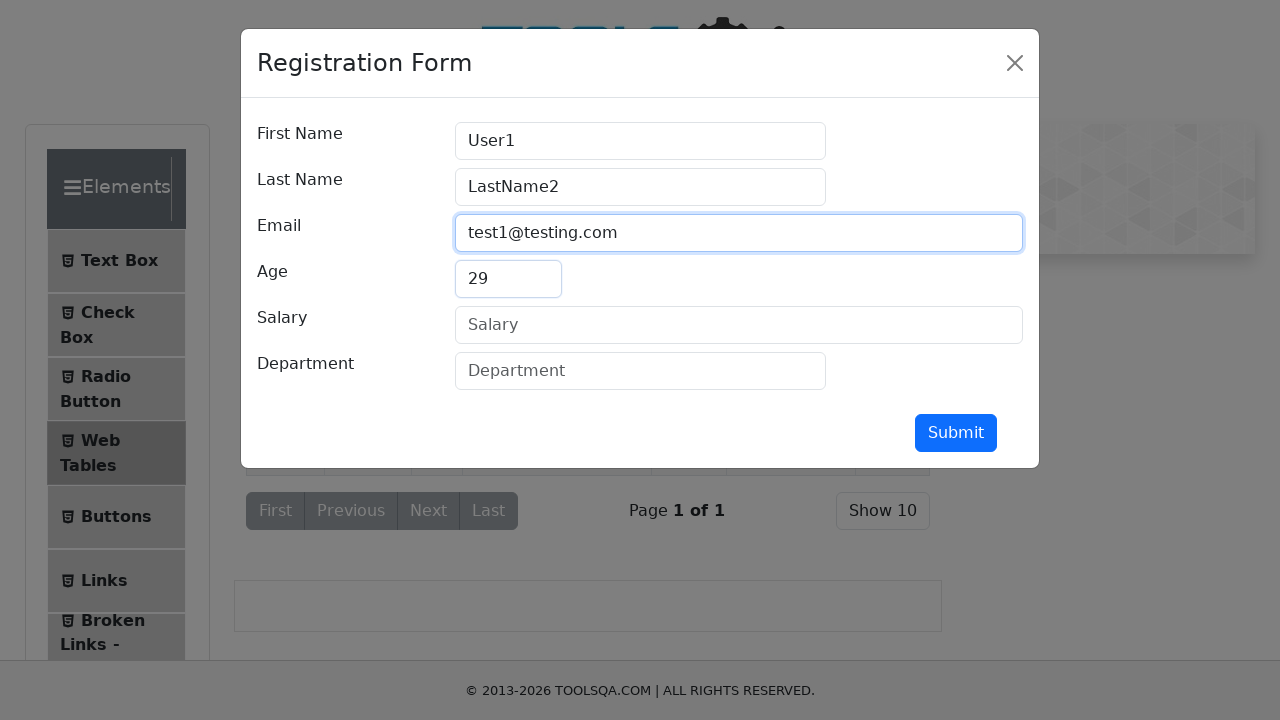

Filled salary field with '1200' on #salary
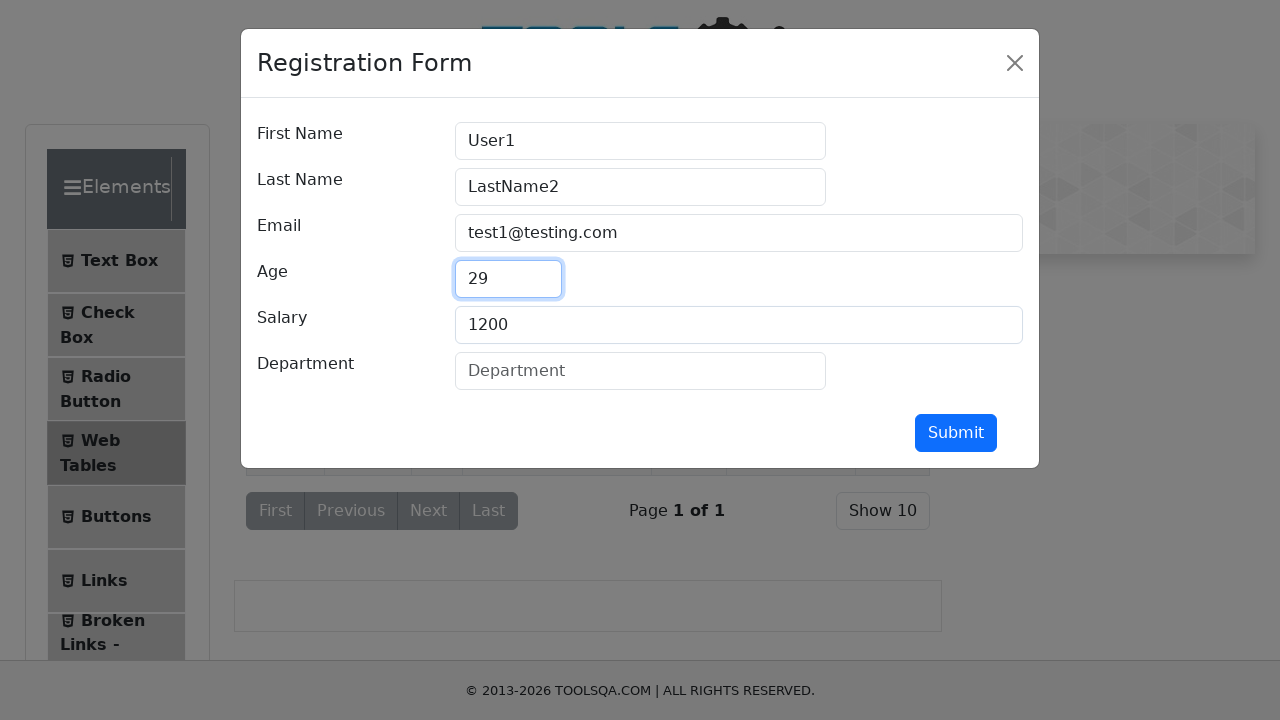

Filled department field with 'QA automation' on #department
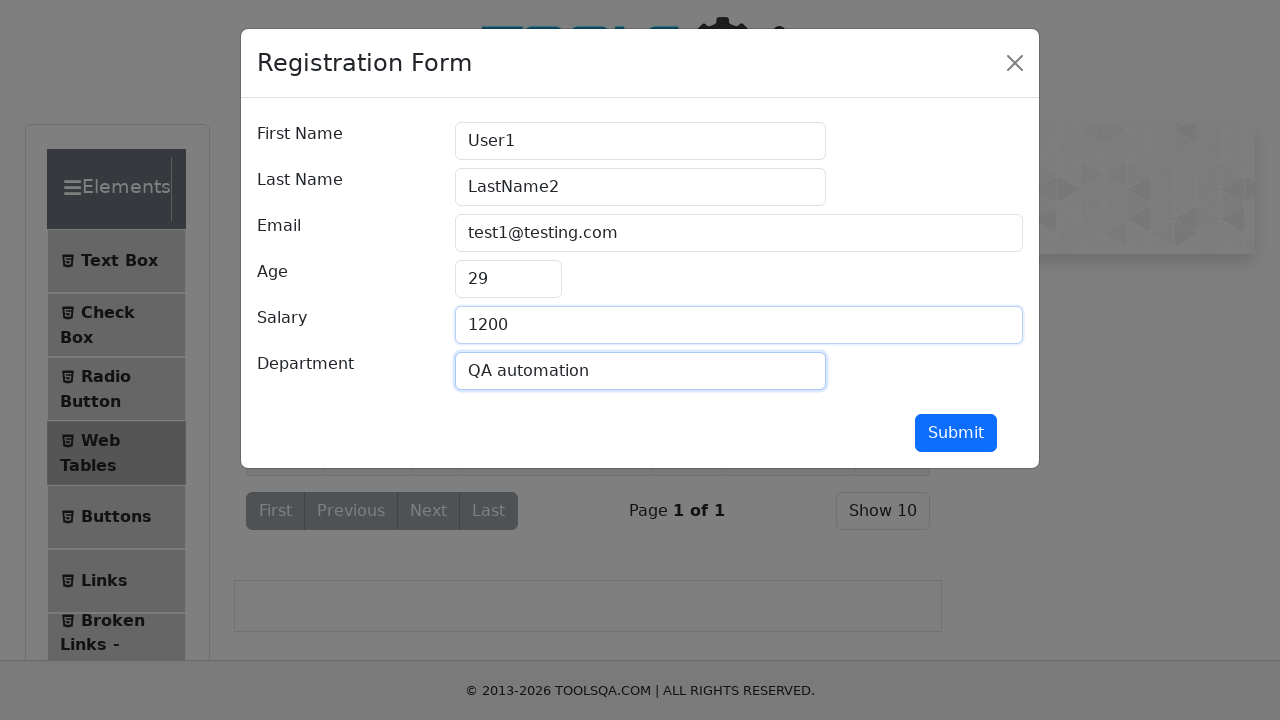

Clicked submit button to add new user row at (956, 433) on #submit
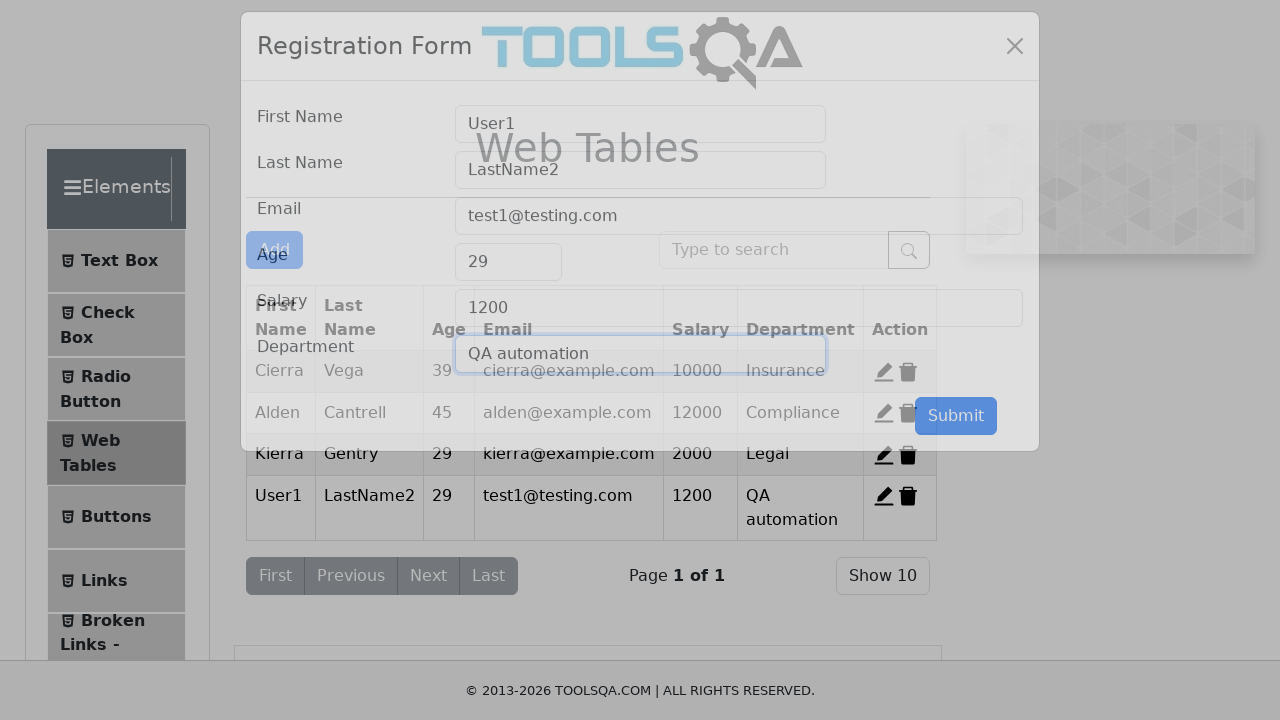

New user row 'User1' appeared in the Web Tables
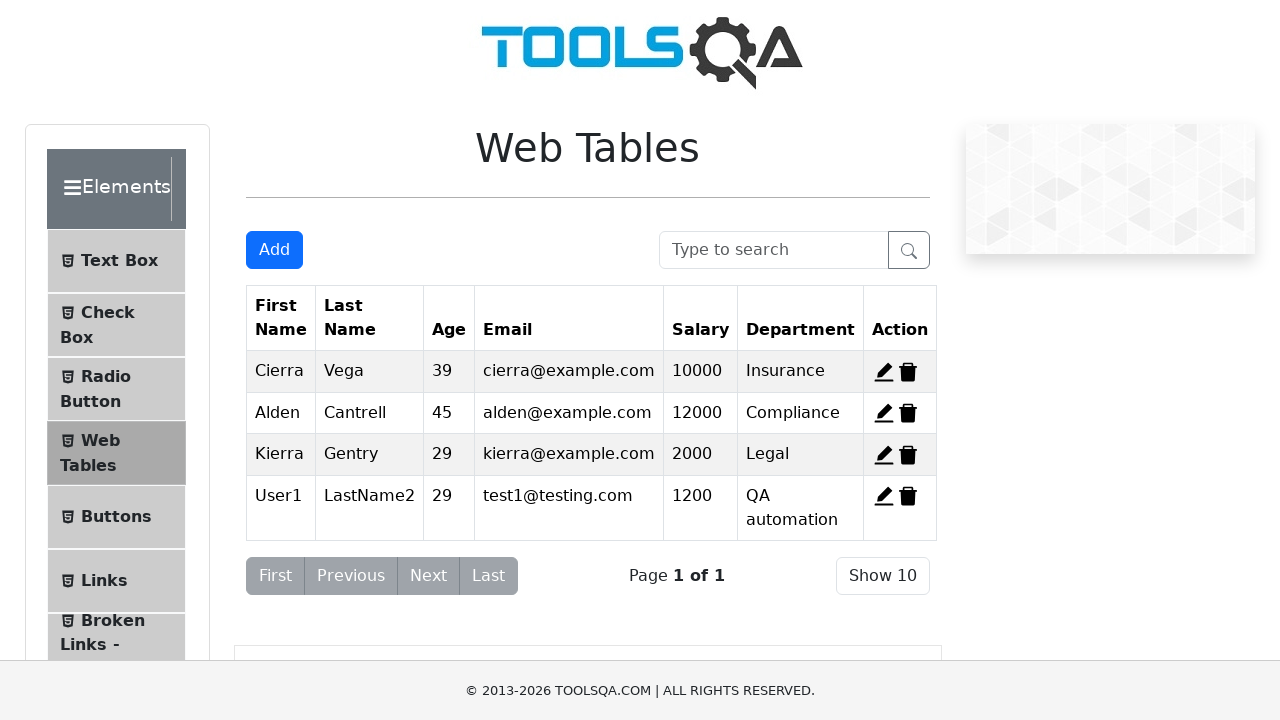

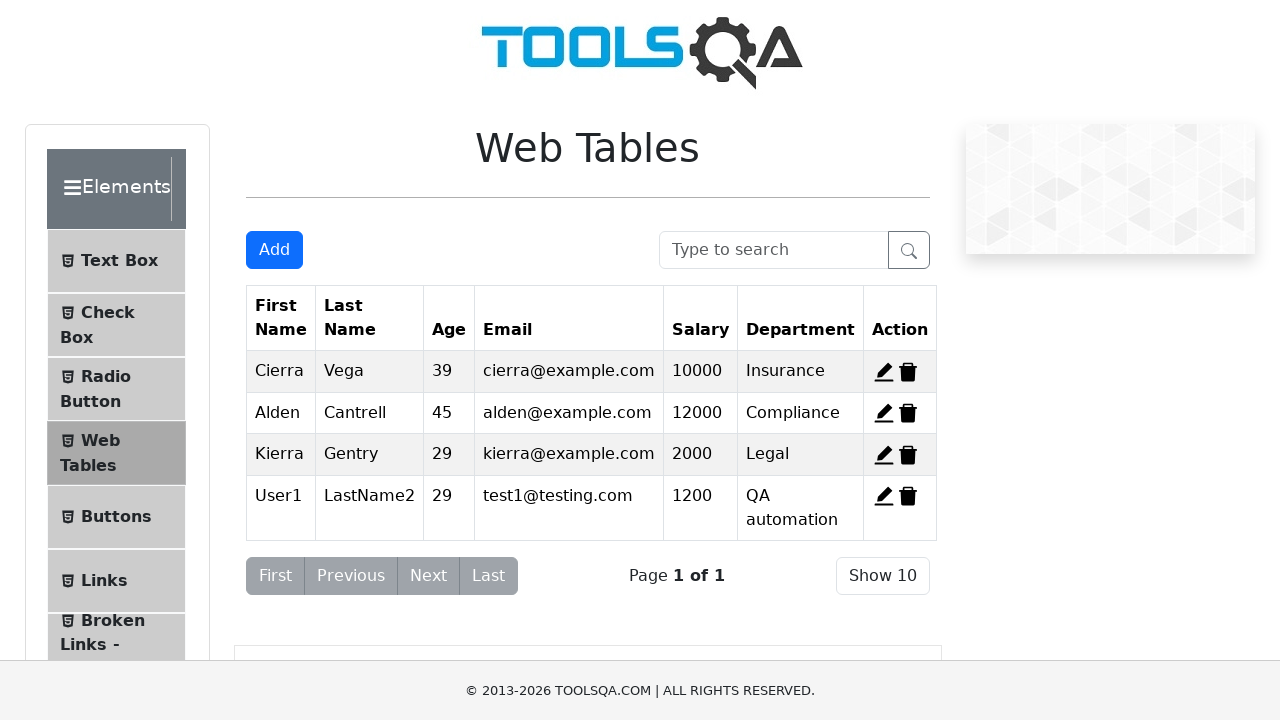